Tests filtering to display only active (uncompleted) todo items

Starting URL: https://demo.playwright.dev/todomvc

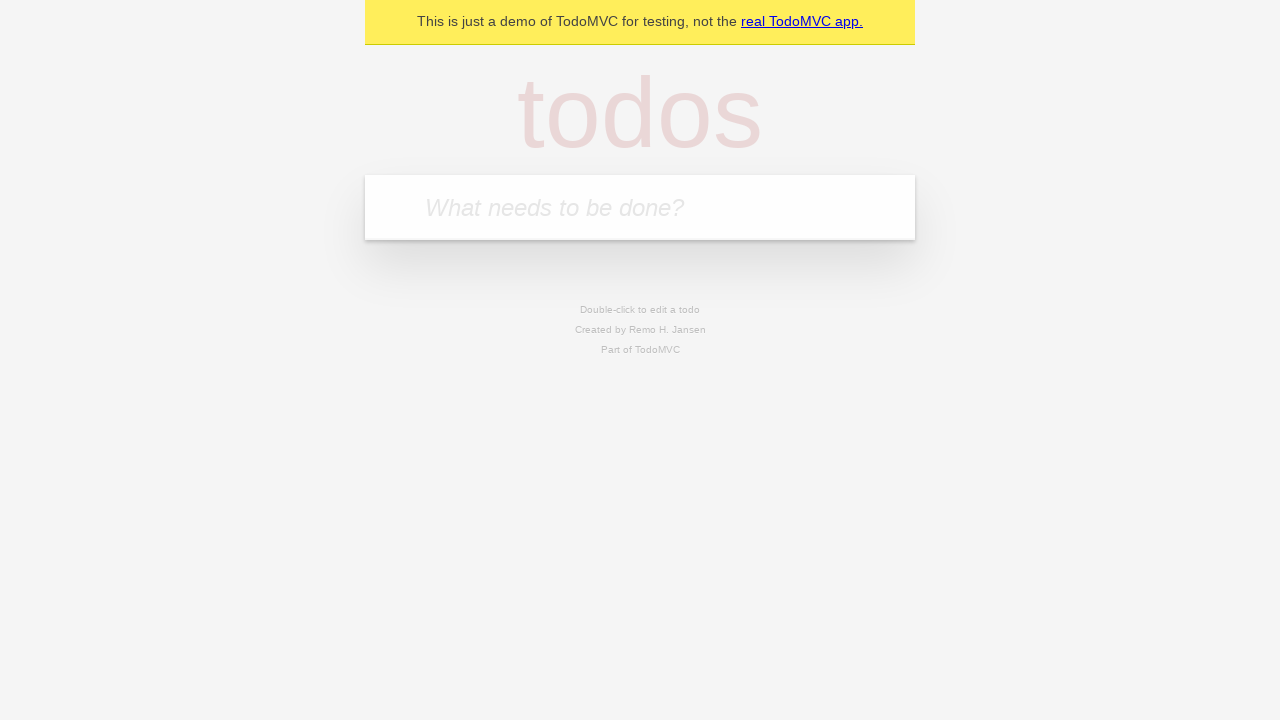

Filled todo input with 'buy some cheese' on internal:attr=[placeholder="What needs to be done?"i]
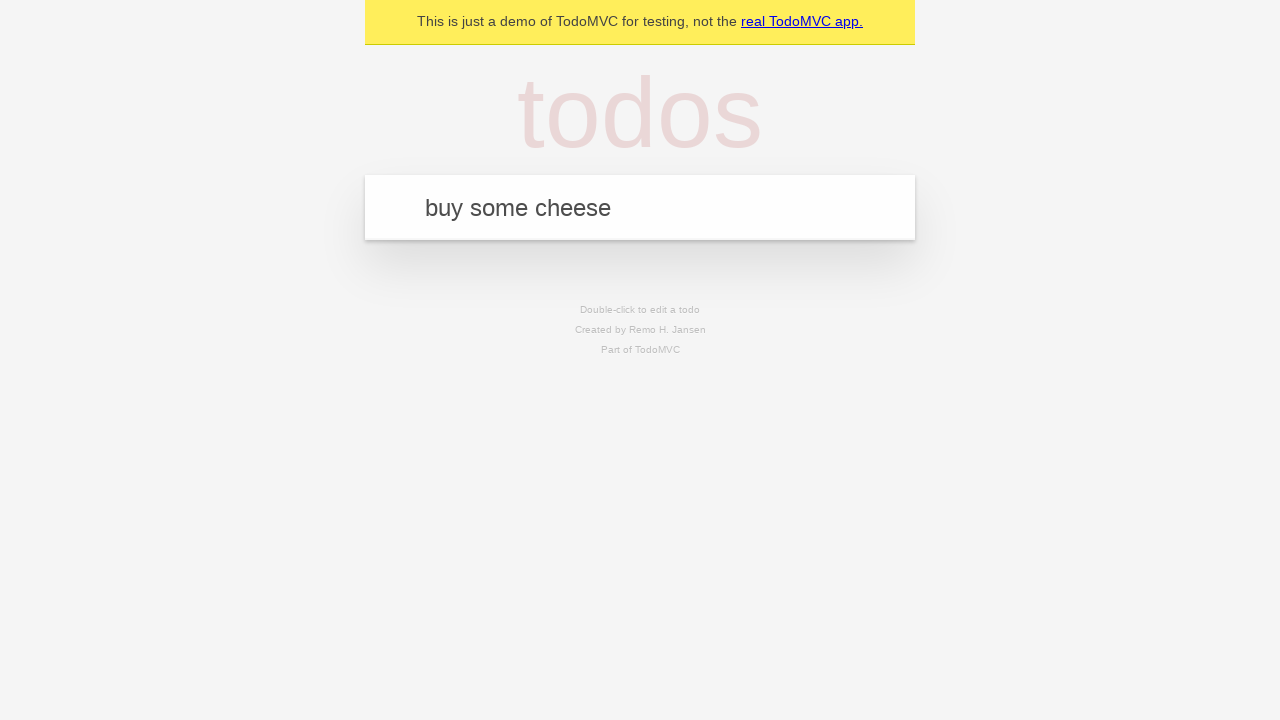

Pressed Enter to create first todo item on internal:attr=[placeholder="What needs to be done?"i]
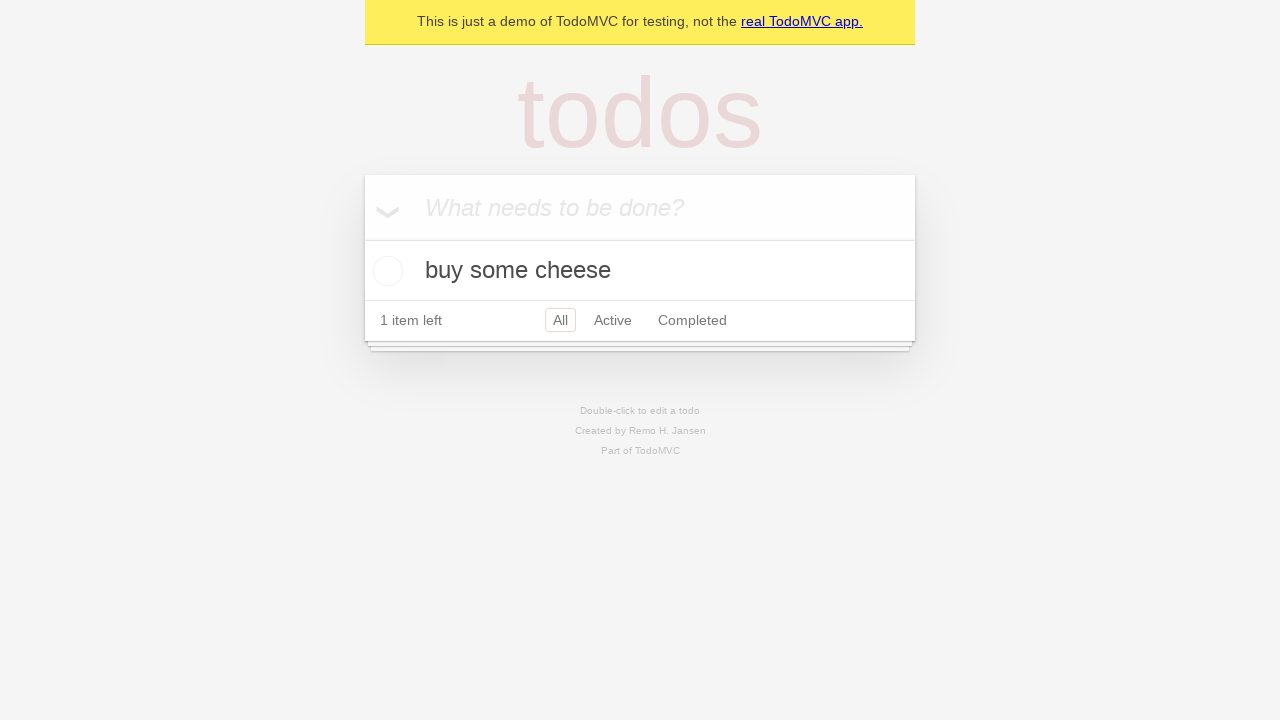

Filled todo input with 'feed the cat' on internal:attr=[placeholder="What needs to be done?"i]
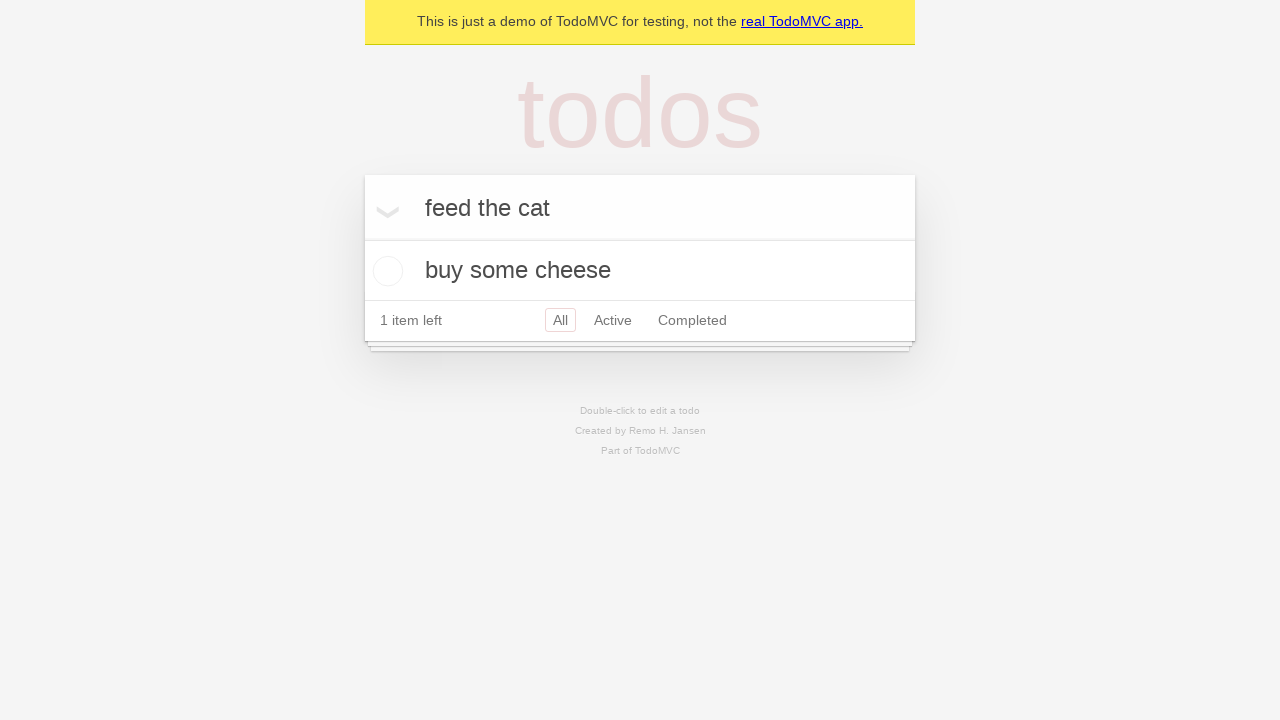

Pressed Enter to create second todo item on internal:attr=[placeholder="What needs to be done?"i]
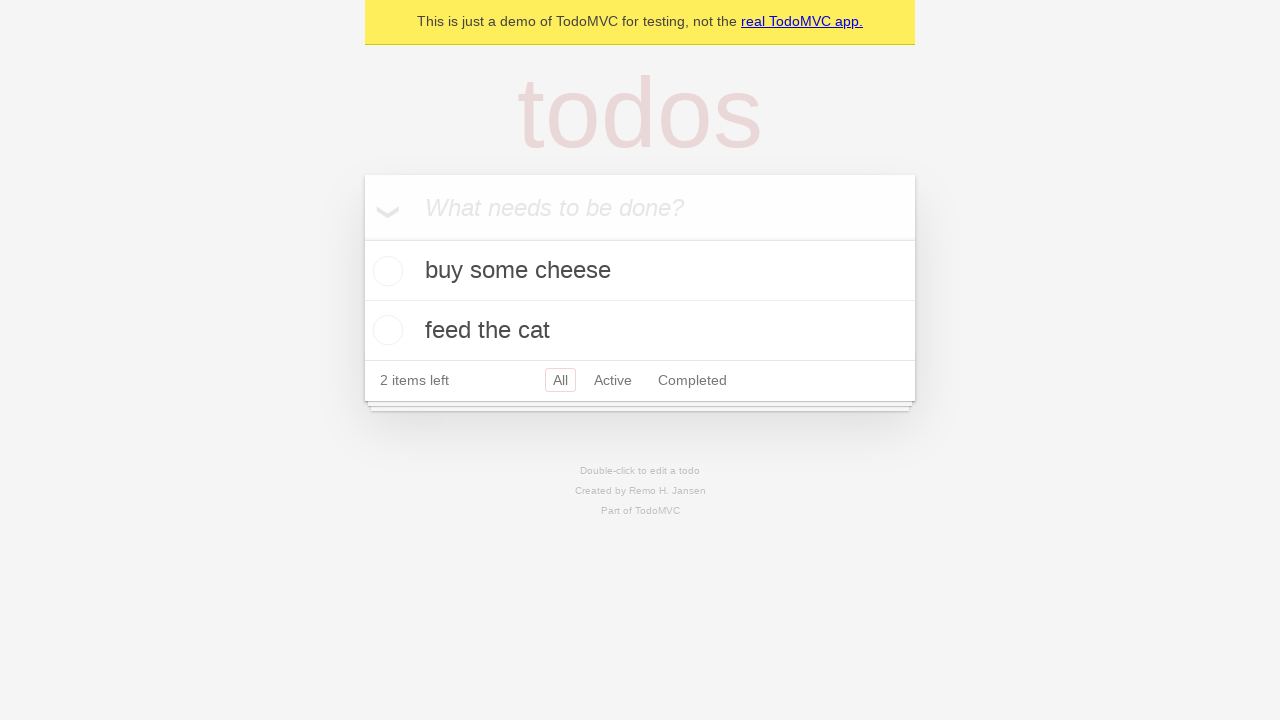

Filled todo input with 'book a doctors appointment' on internal:attr=[placeholder="What needs to be done?"i]
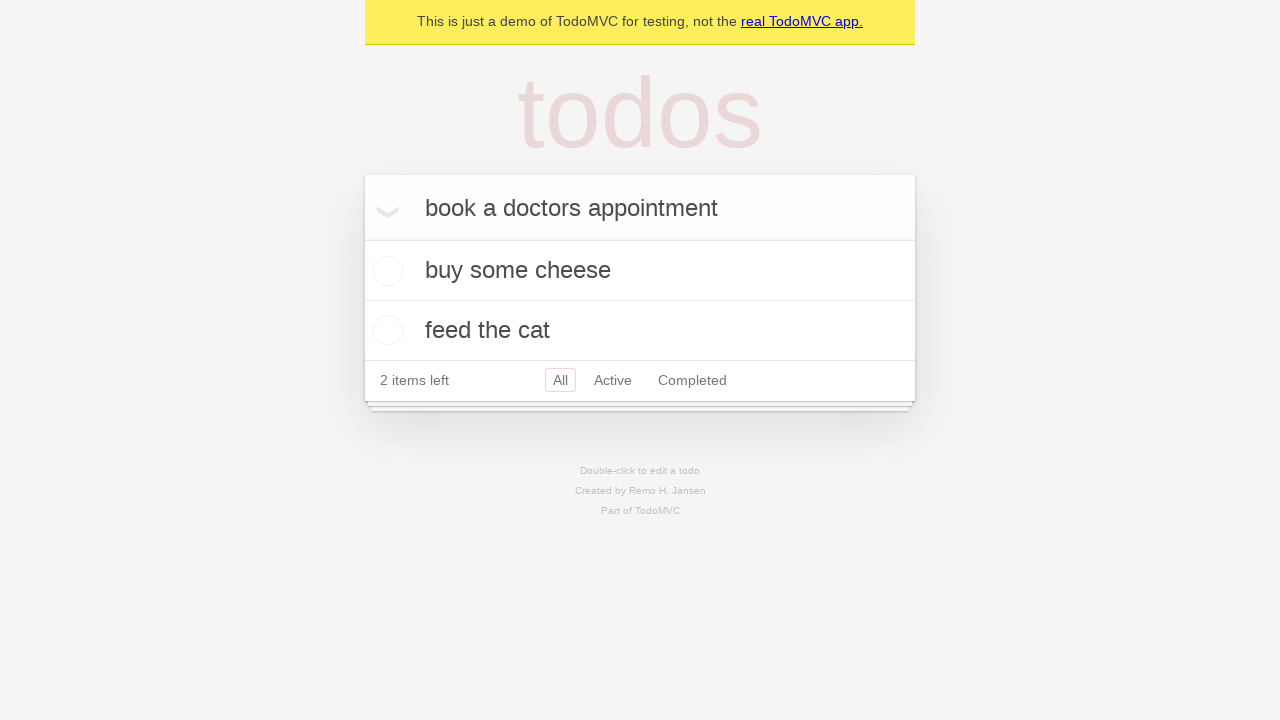

Pressed Enter to create third todo item on internal:attr=[placeholder="What needs to be done?"i]
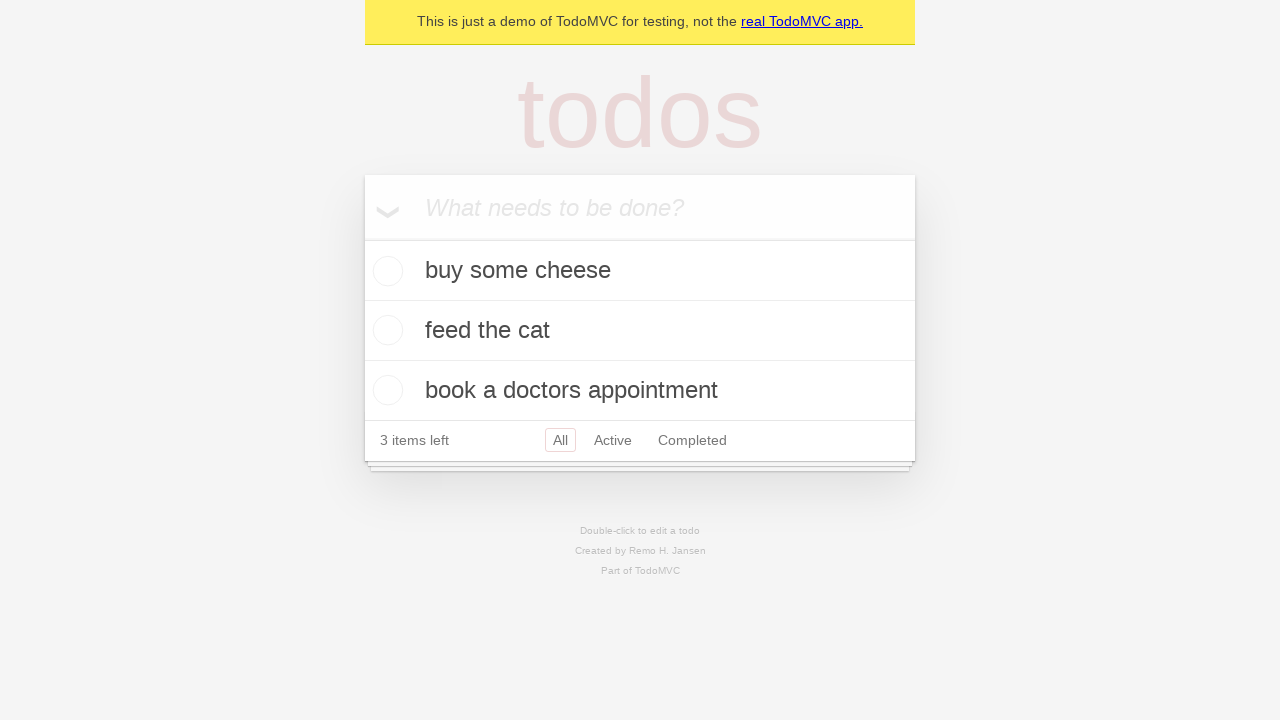

Checked the second todo item as completed at (385, 330) on internal:testid=[data-testid="todo-item"s] >> nth=1 >> internal:role=checkbox
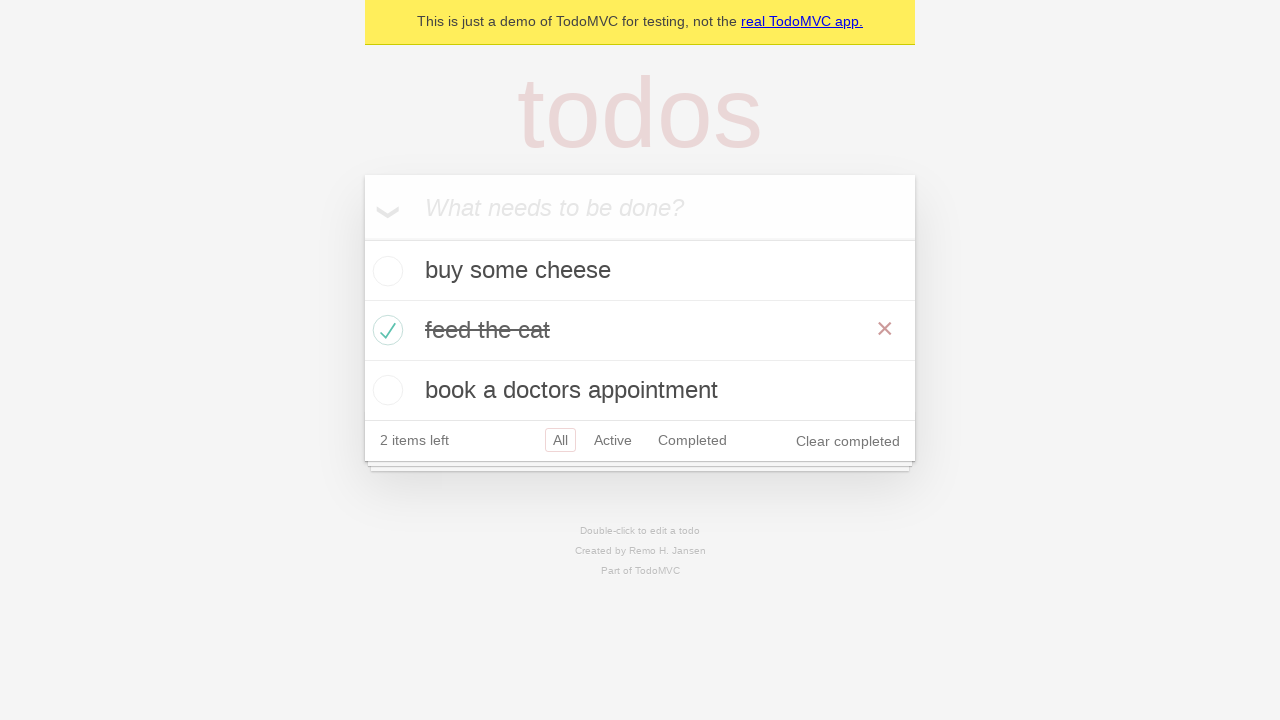

Clicked the Active filter to display only uncompleted items at (613, 440) on internal:role=link[name="Active"i]
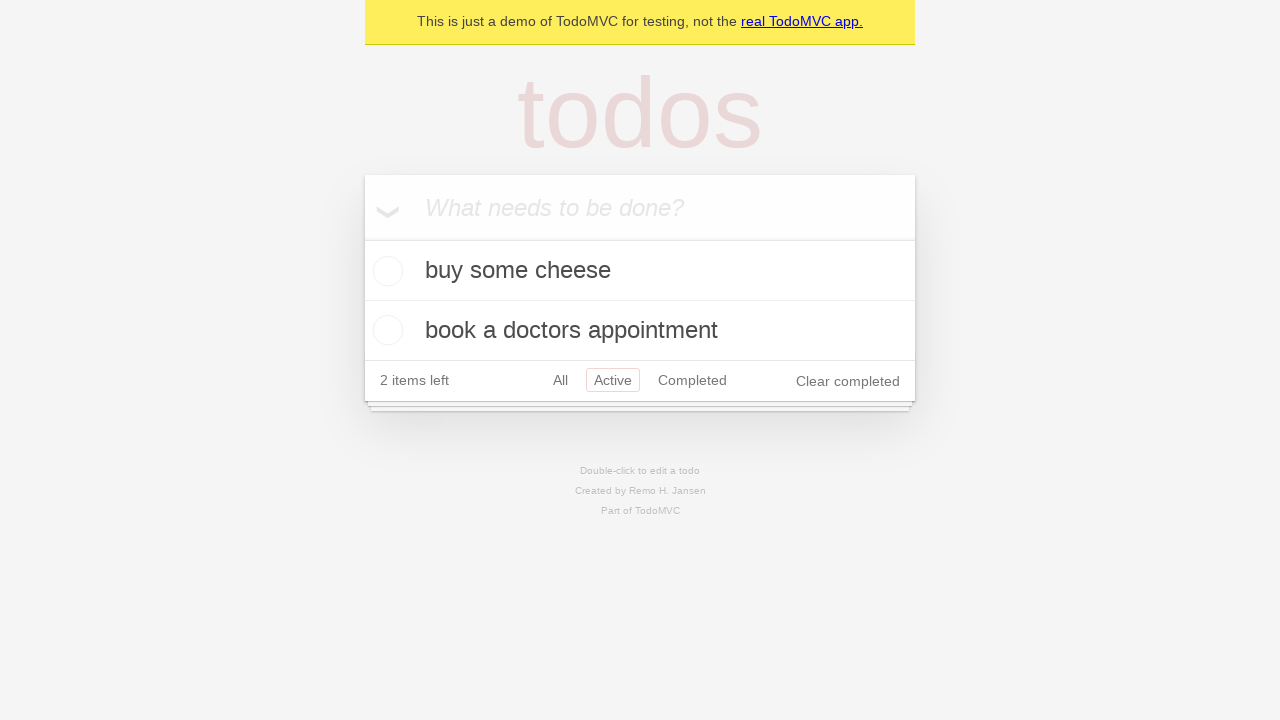

Verified that Active filter is applied and showing 2 uncompleted items
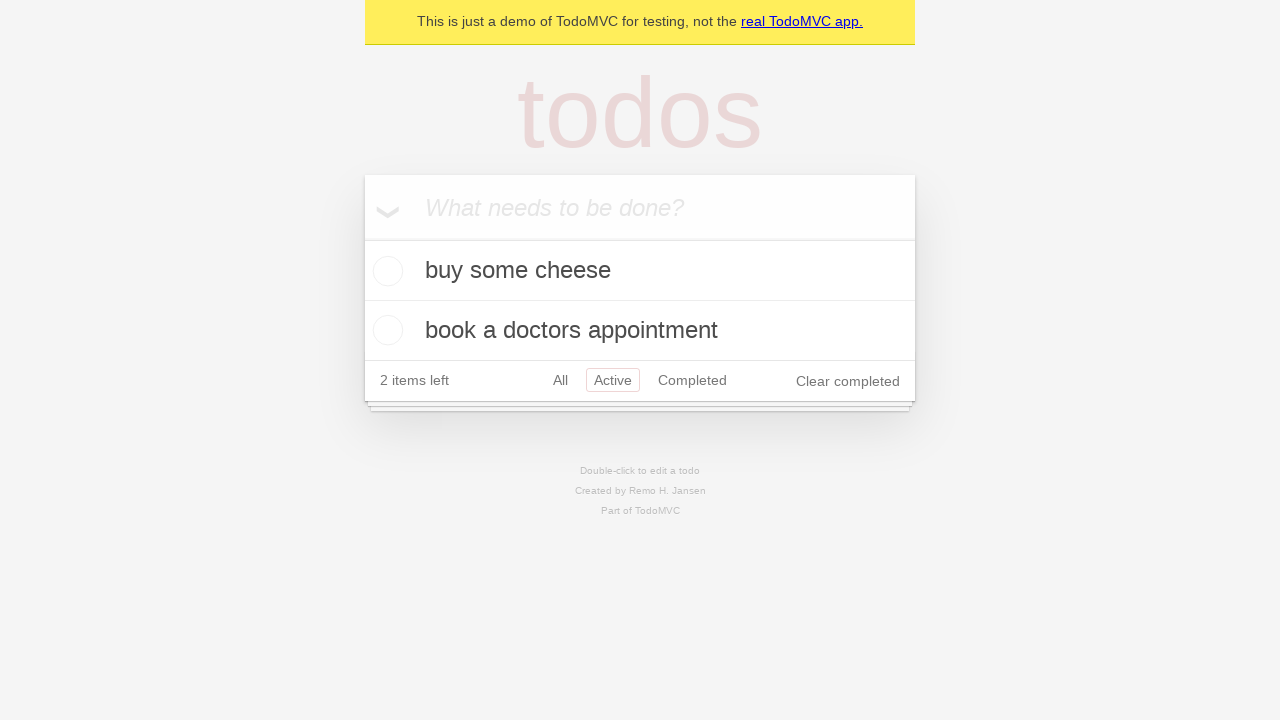

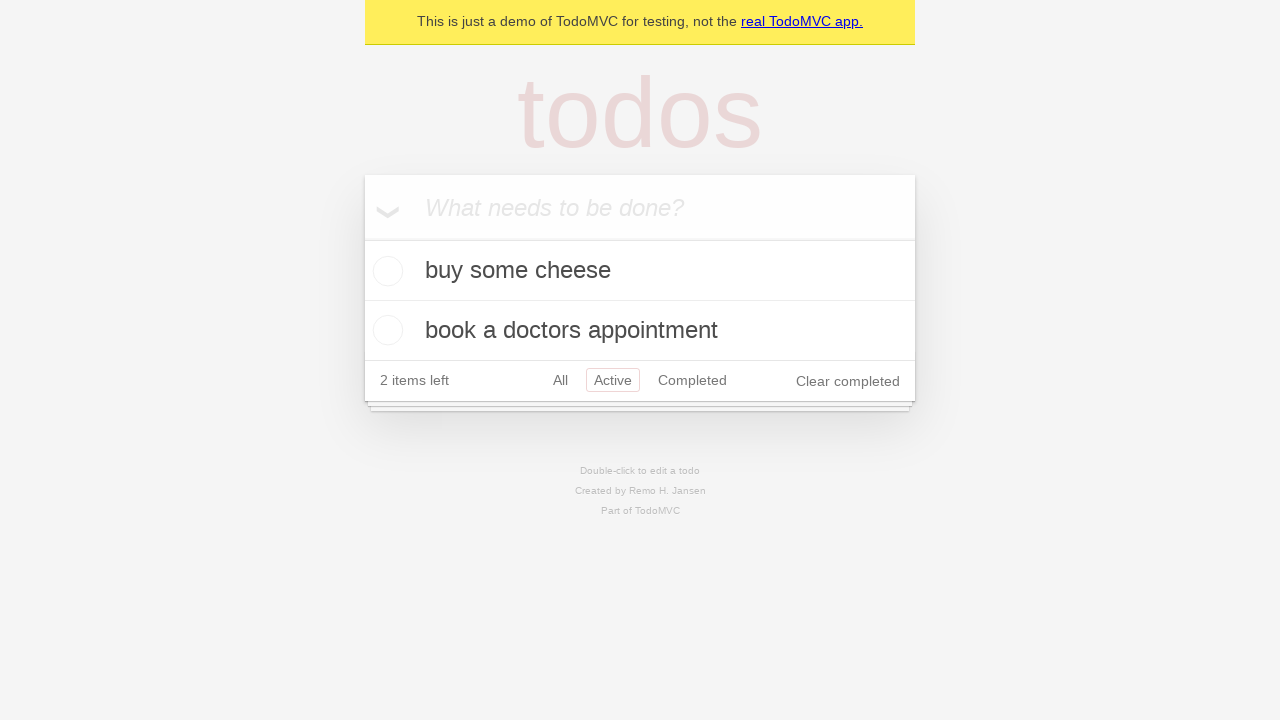